Tests a form page by clicking on the first input field and then filling text into the second input field

Starting URL: https://formy-project.herokuapp.com/form

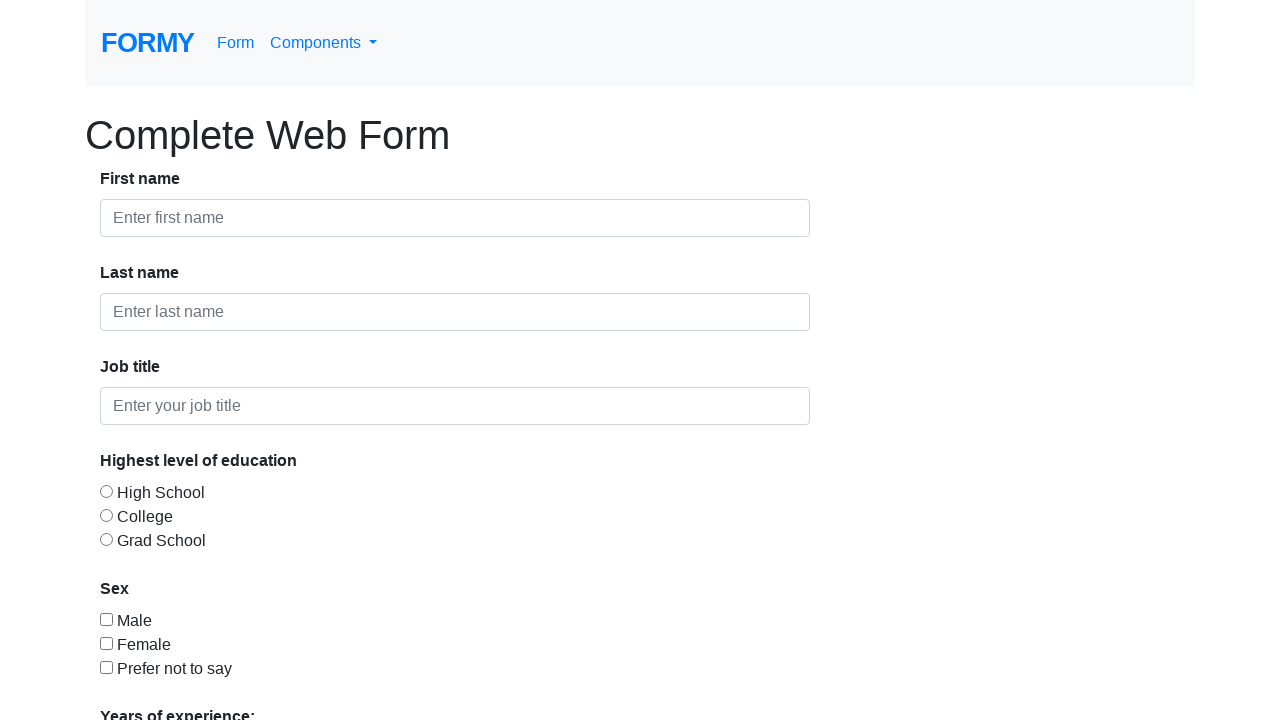

Clicked on the first input field at (455, 218) on input >> nth=0
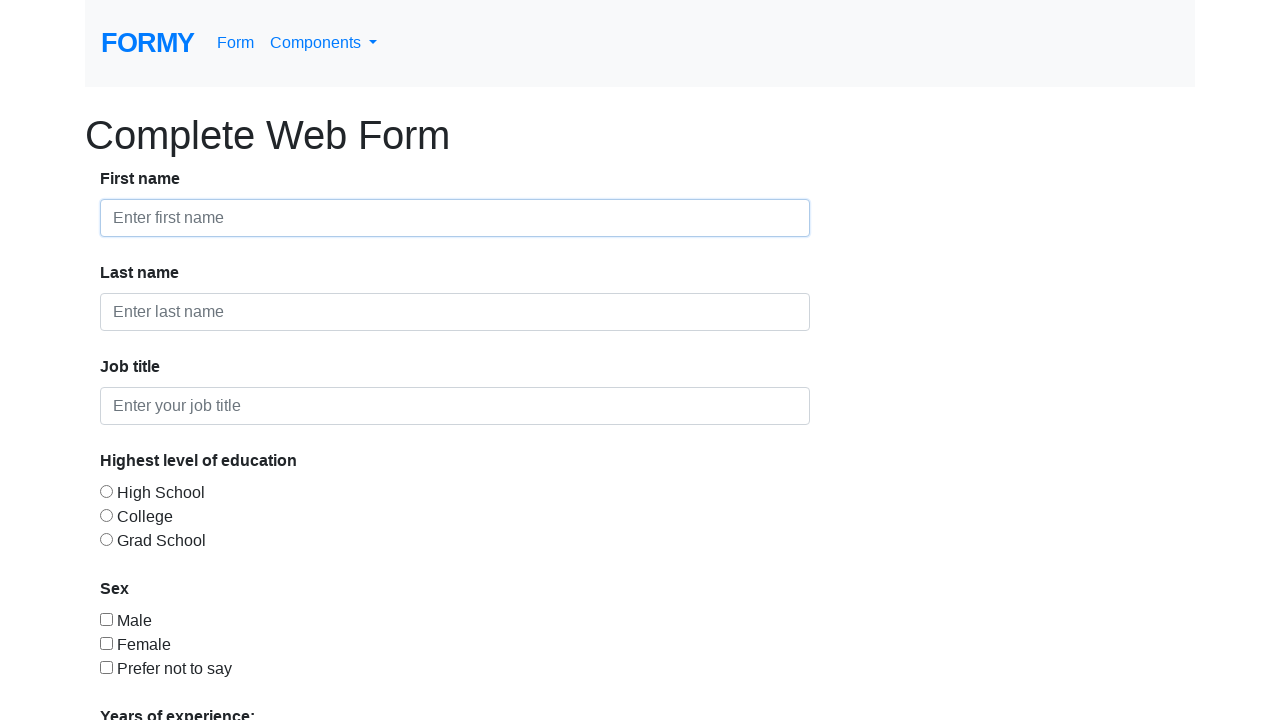

Filled the second input field with 'Maria Elena Popescu' on input >> nth=1
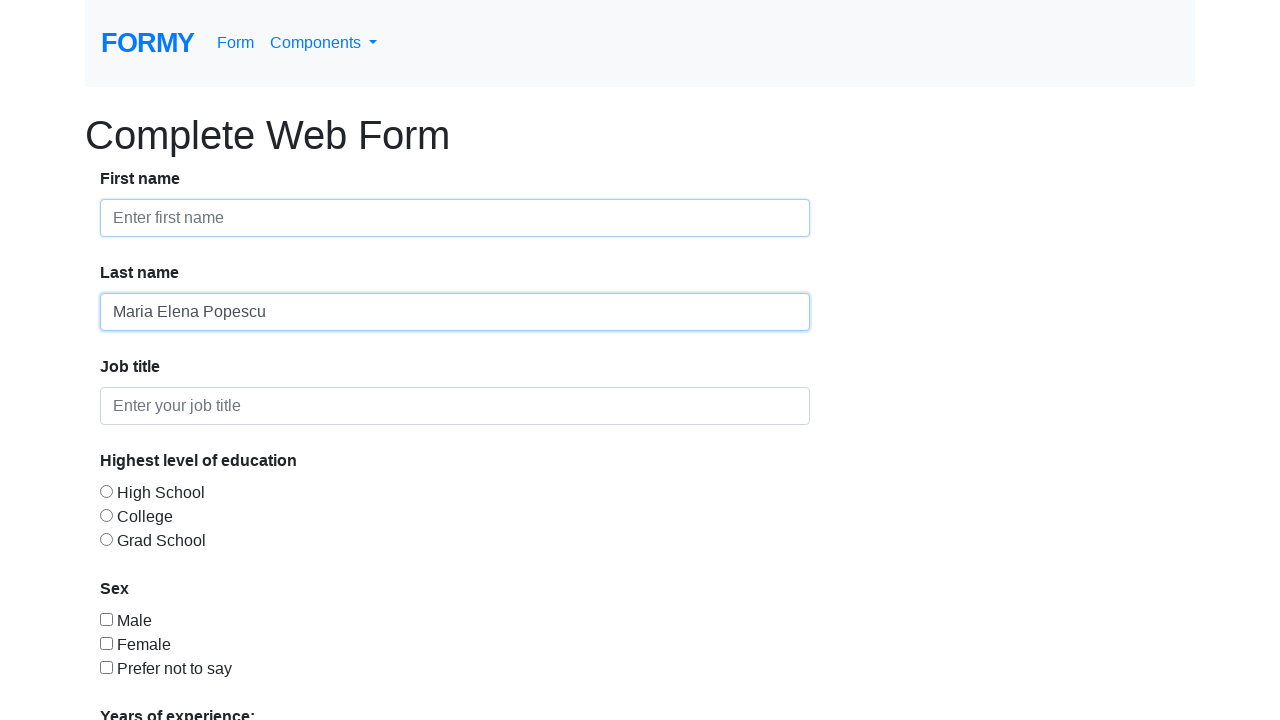

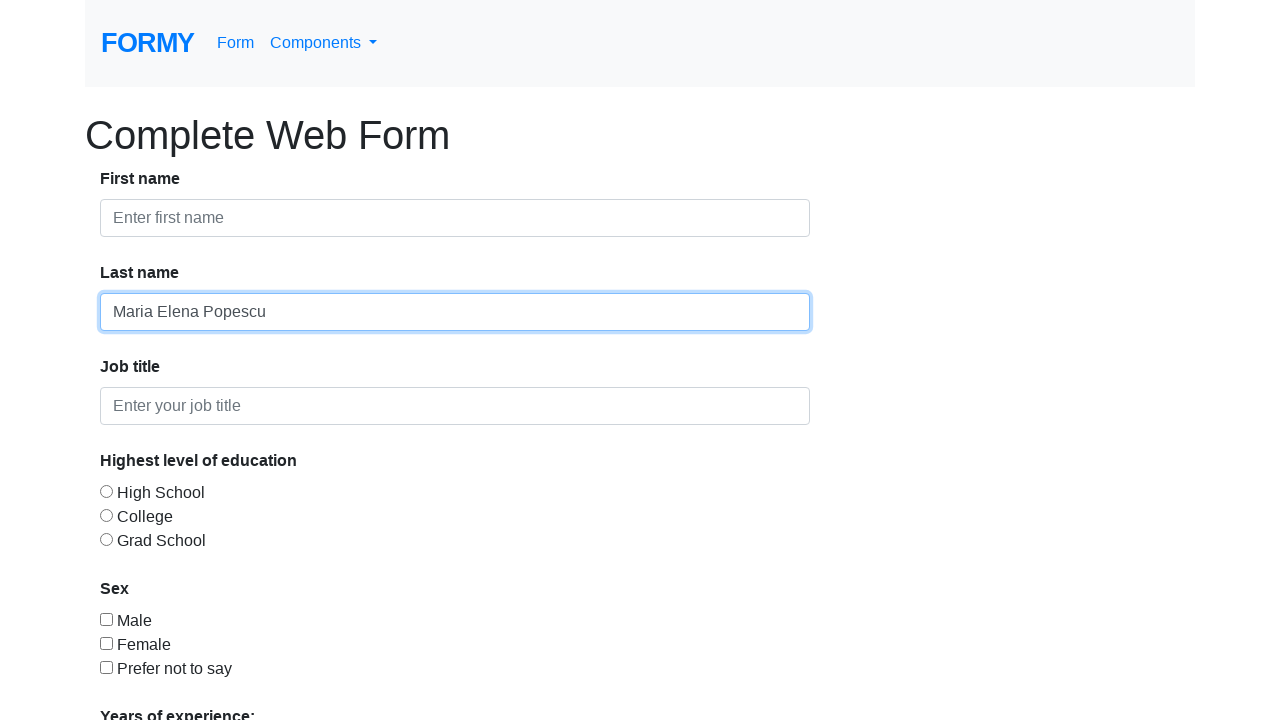